Tests submitting a contact form with invalid email format and field lengths to verify validation errors

Starting URL: https://automationintesting.online

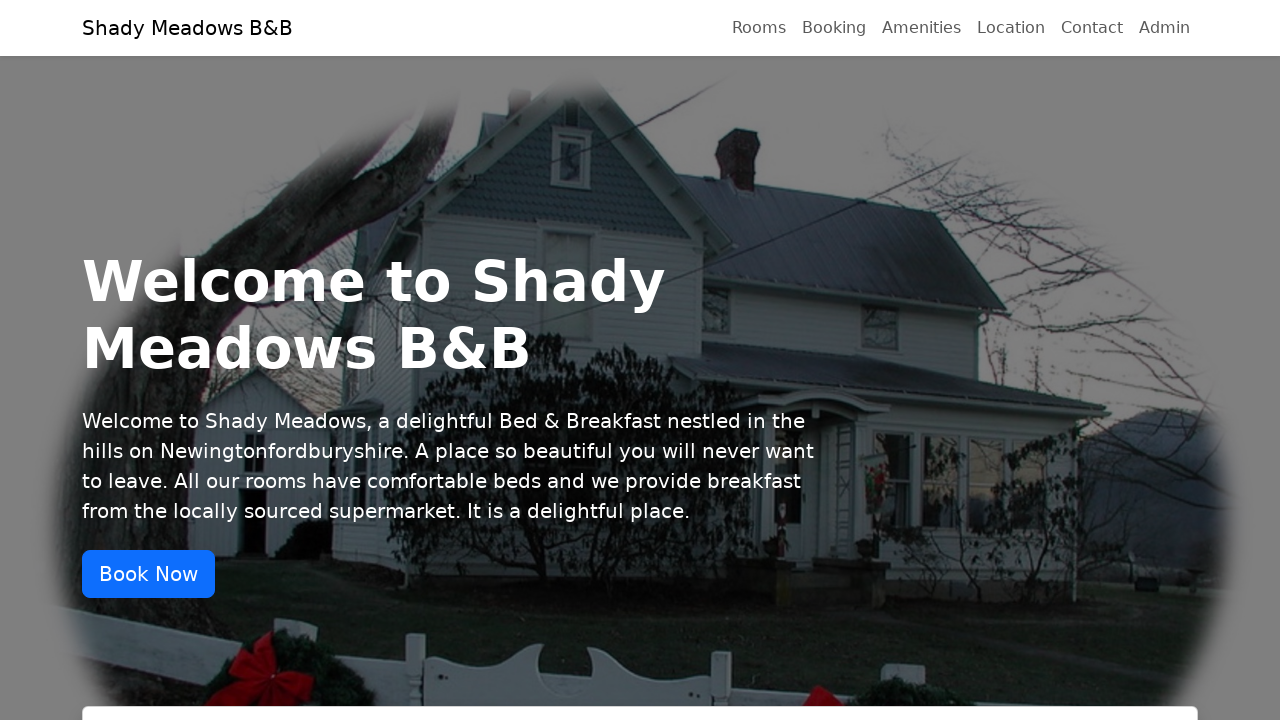

Scrolled to contact section
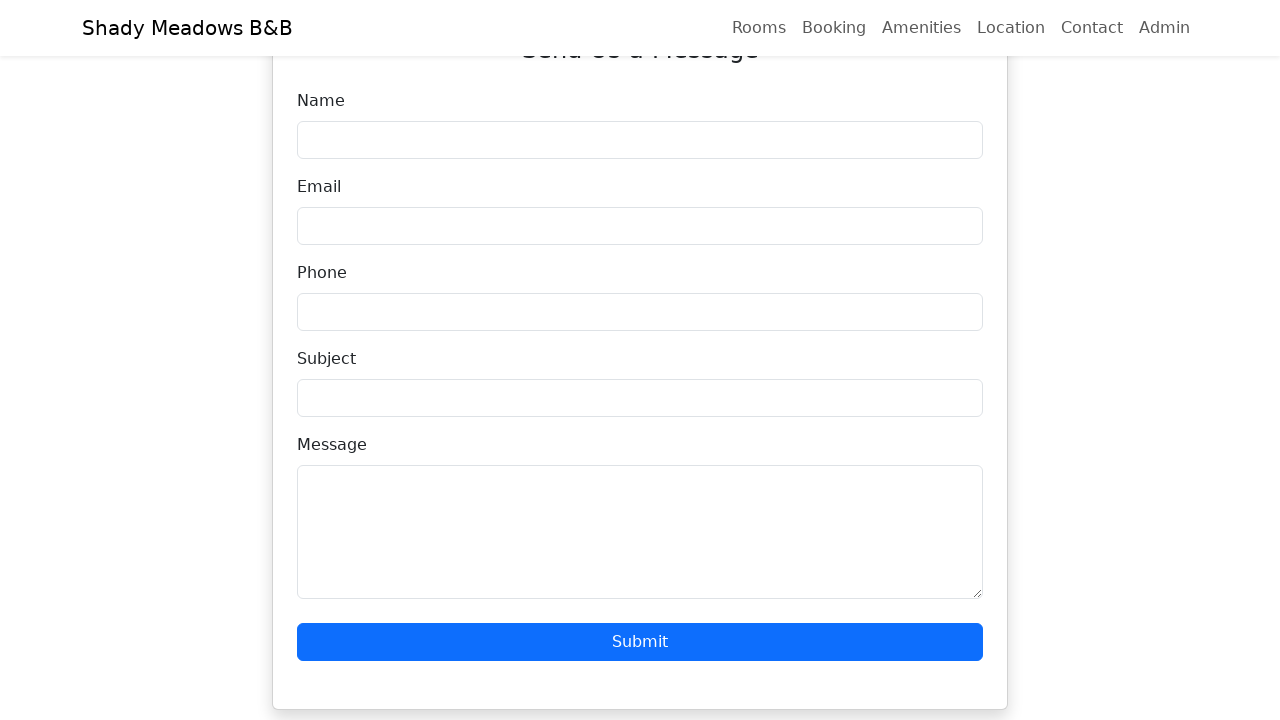

Filled contact name field with 'Alice Smith' on input[data-testid='ContactName']
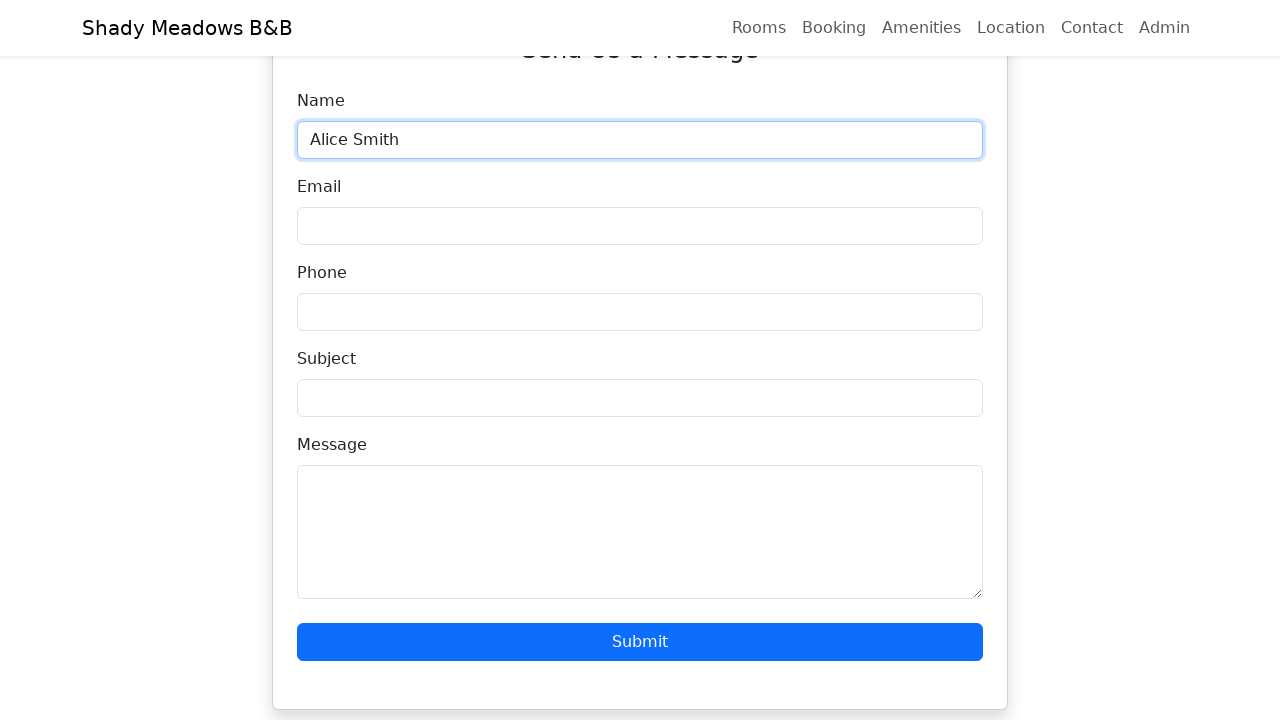

Filled email field with invalid format 'invalid-email' on input[data-testid='ContactEmail']
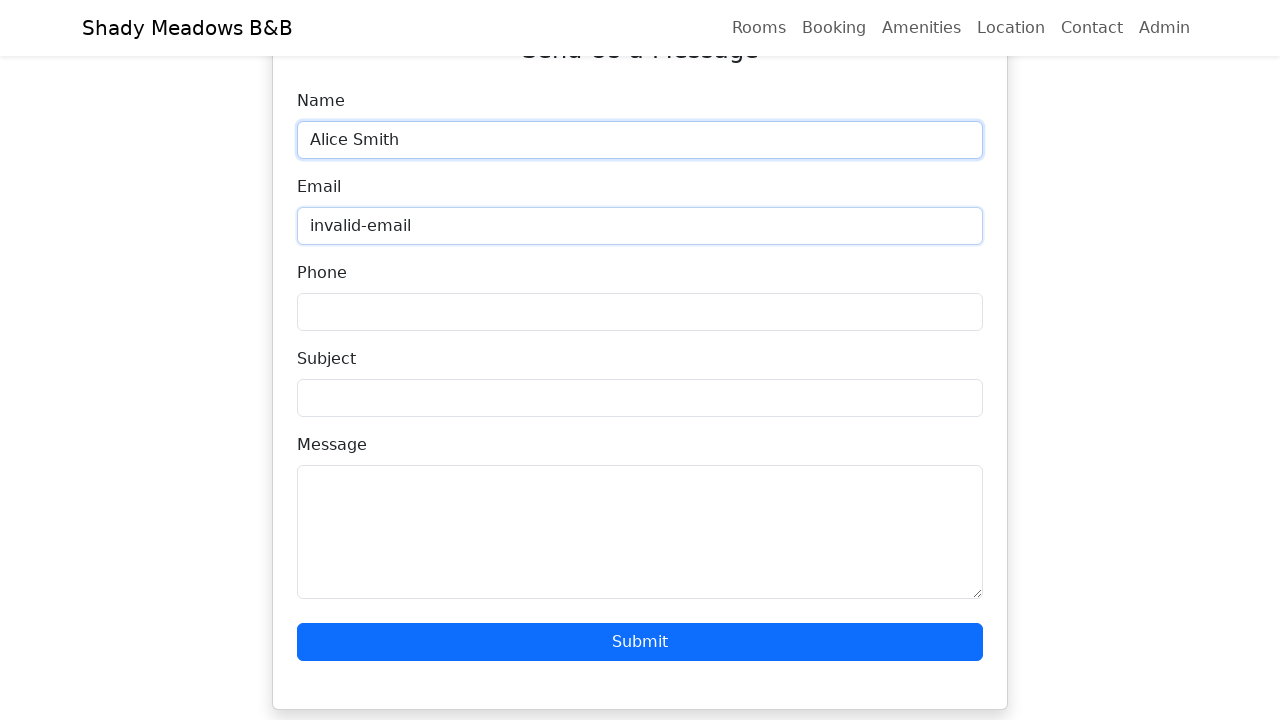

Filled phone field with too-short value '12345' on input[data-testid='ContactPhone']
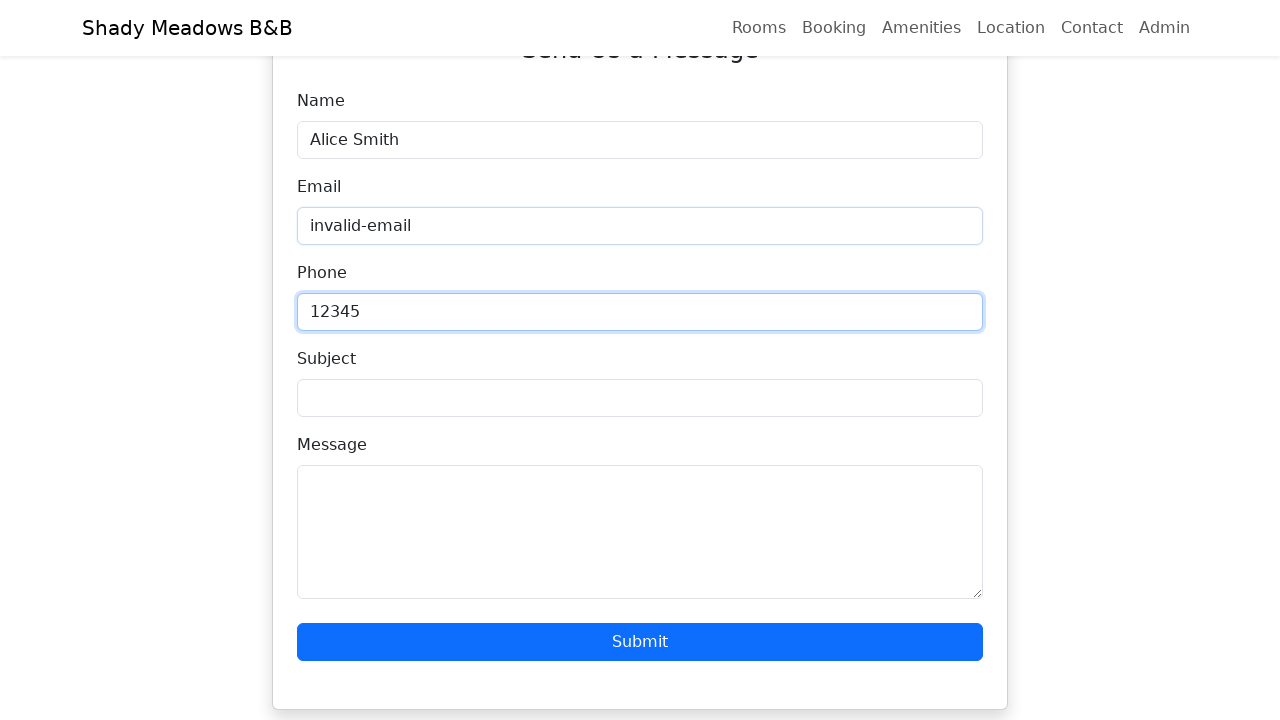

Filled subject field with too-short value 'Hi' on input[data-testid='ContactSubject']
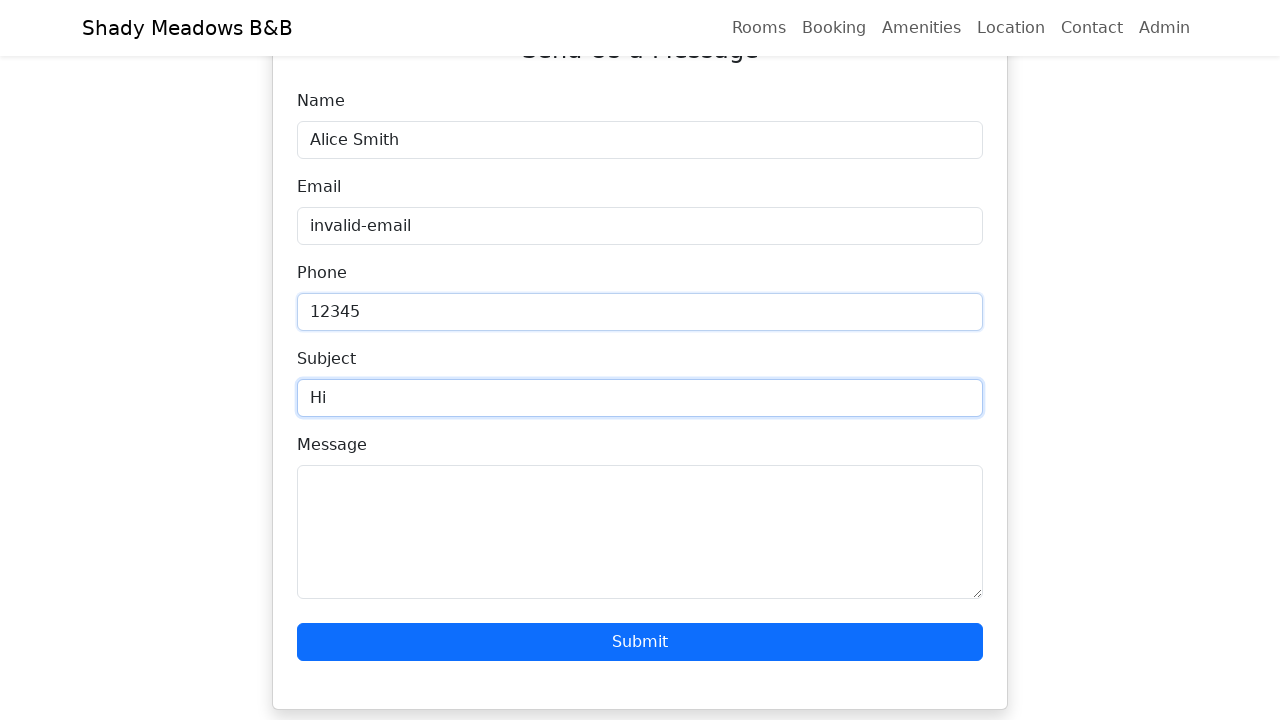

Filled description field with too-short value 'Short' on textarea[data-testid='ContactDescription']
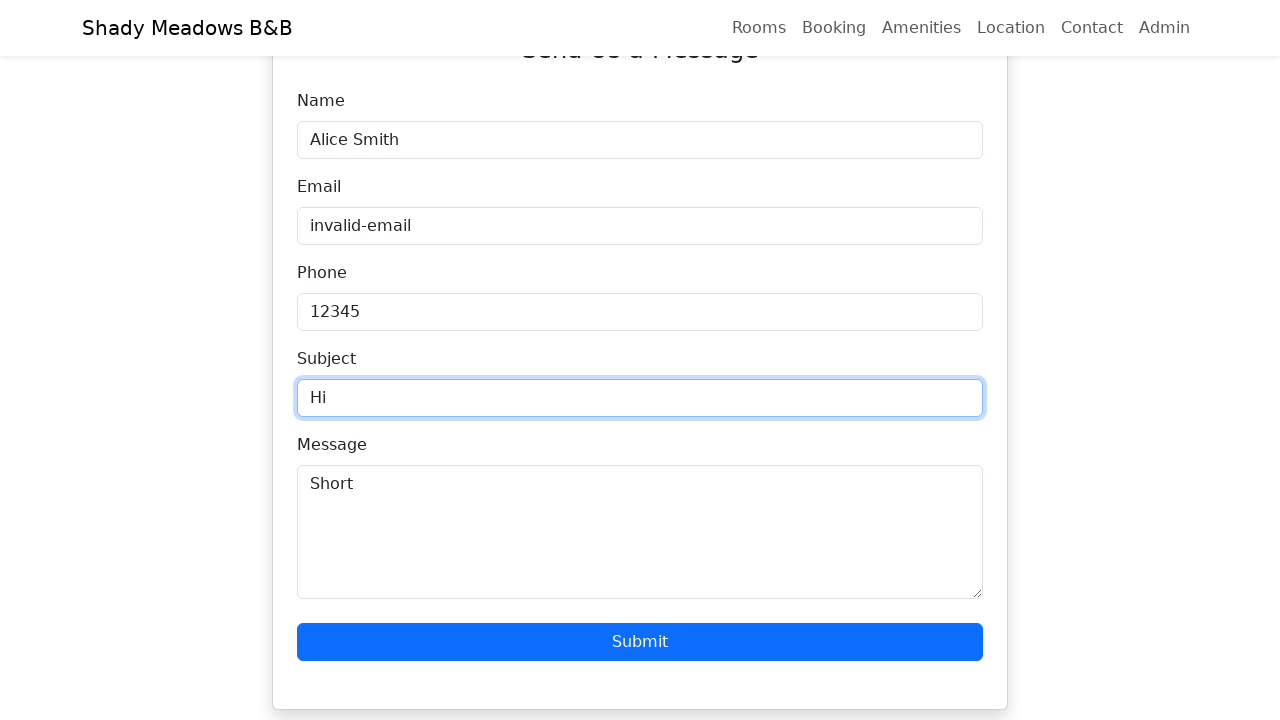

Clicked Submit button to submit form with invalid data at (640, 642) on button.btn-primary:has-text('Submit')
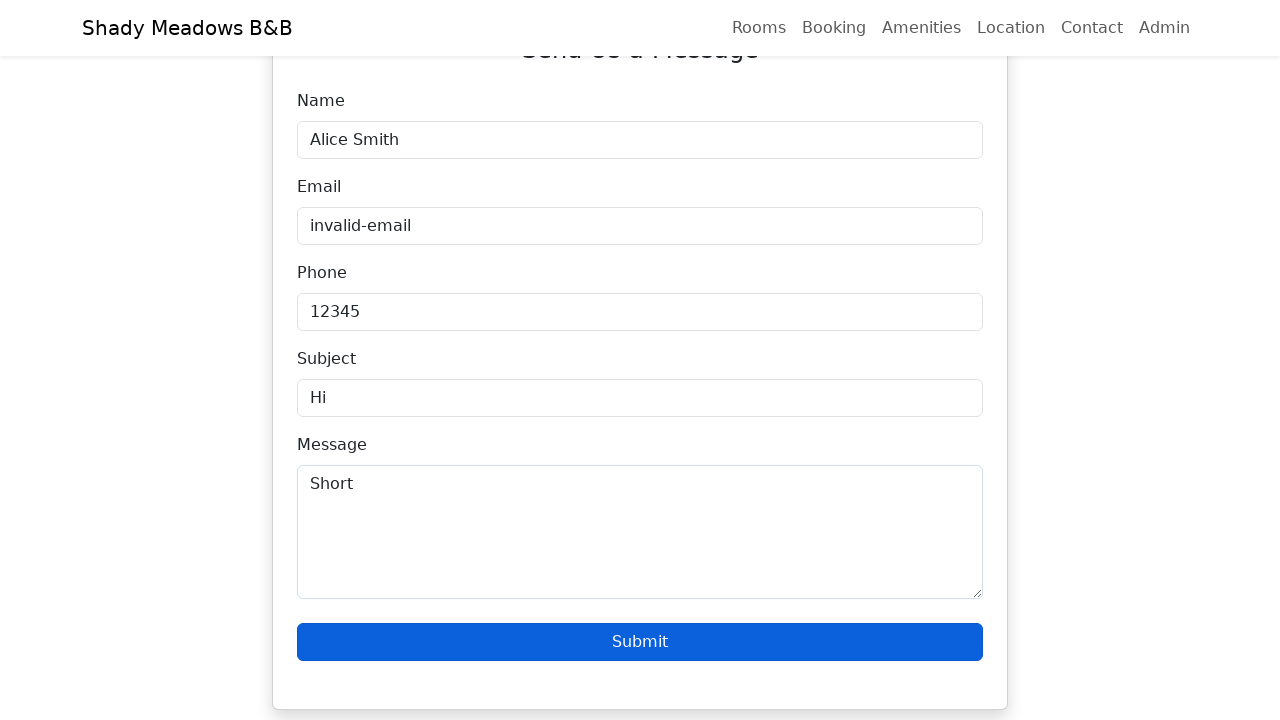

Validation error messages appeared on the form
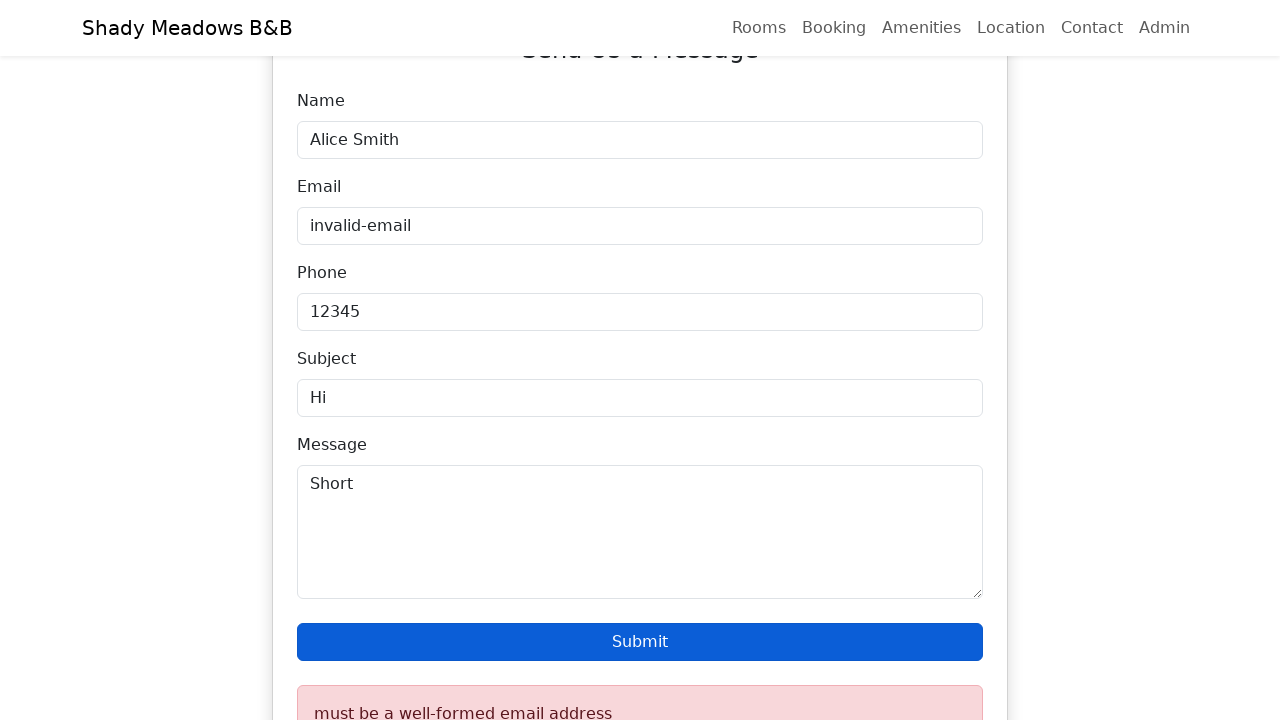

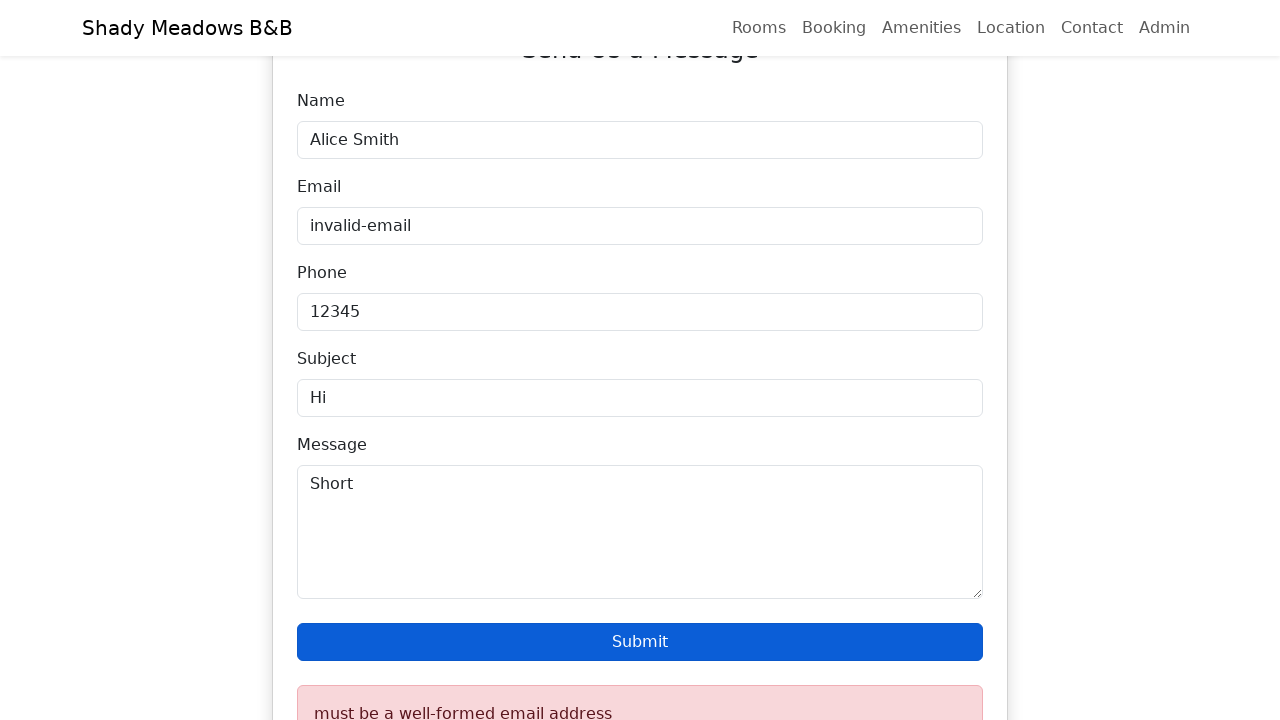